Navigates through Hacker News newest submissions pages by clicking the "More" link multiple times to load additional pages, verifying that articles are displayed on each page.

Starting URL: https://news.ycombinator.com/newest

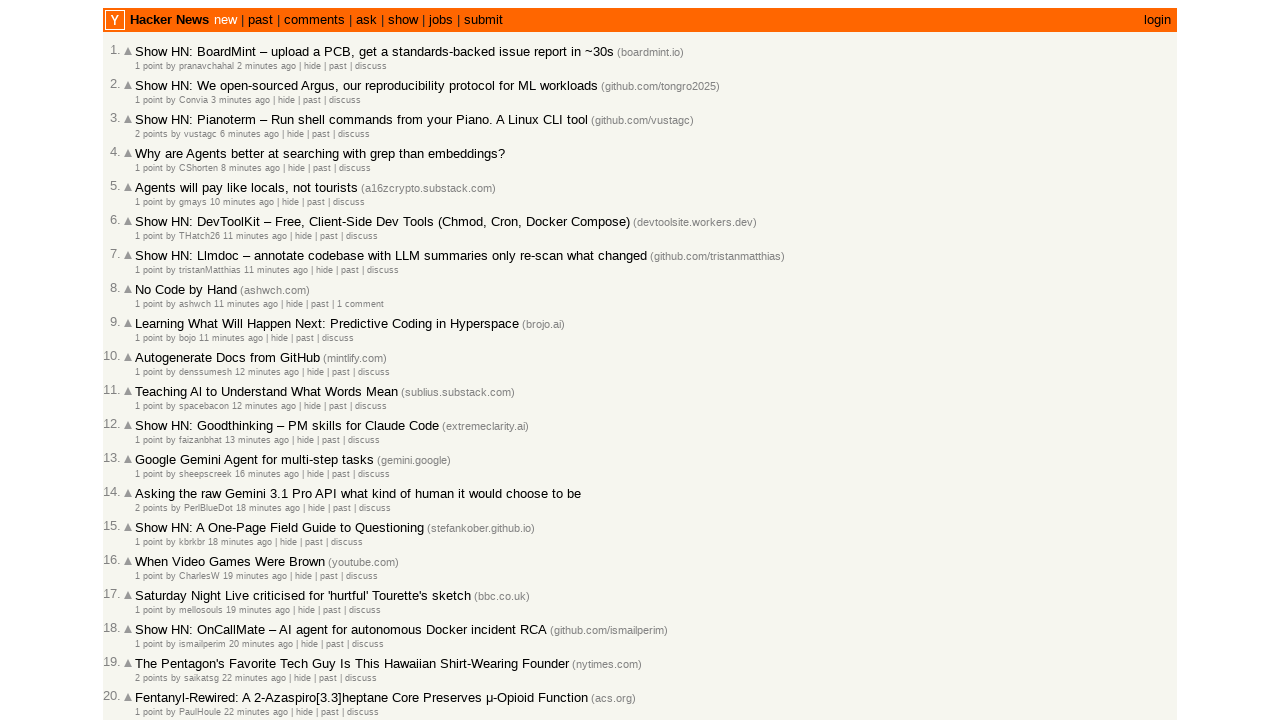

Articles loaded on the first page of Hacker News newest submissions
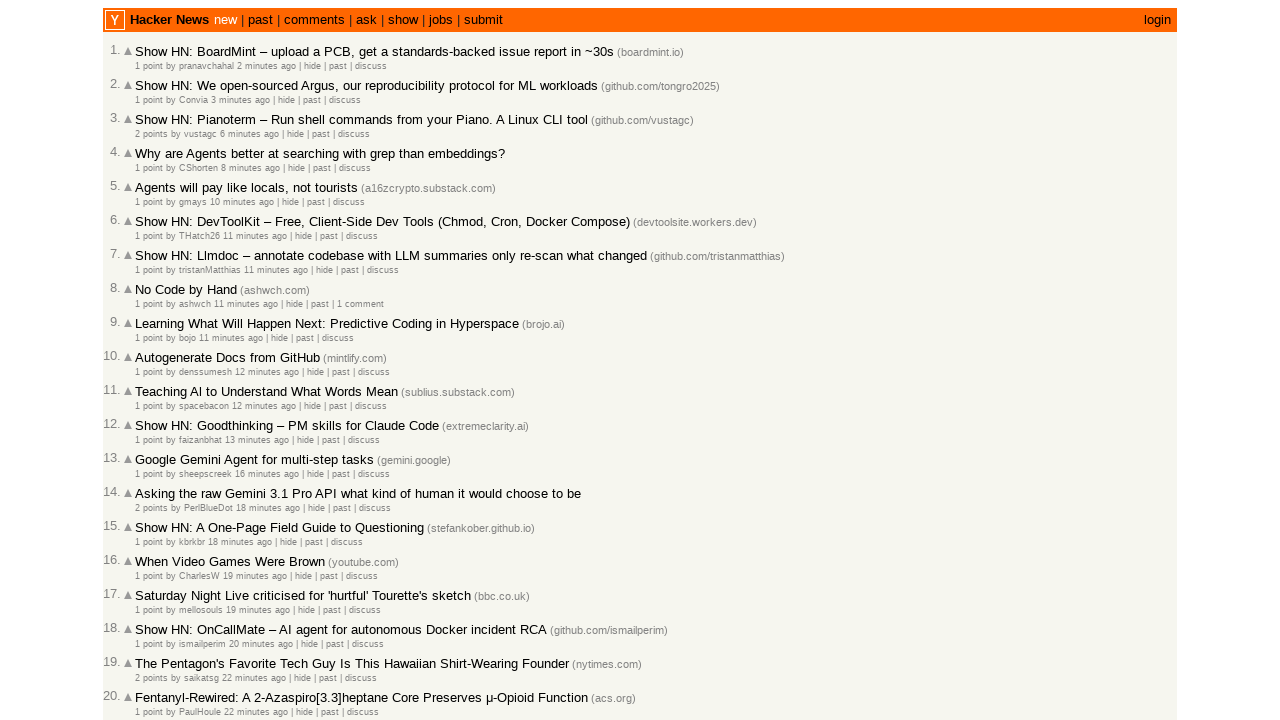

Clicked the 'More' link to load the next page at (149, 616) on a.morelink
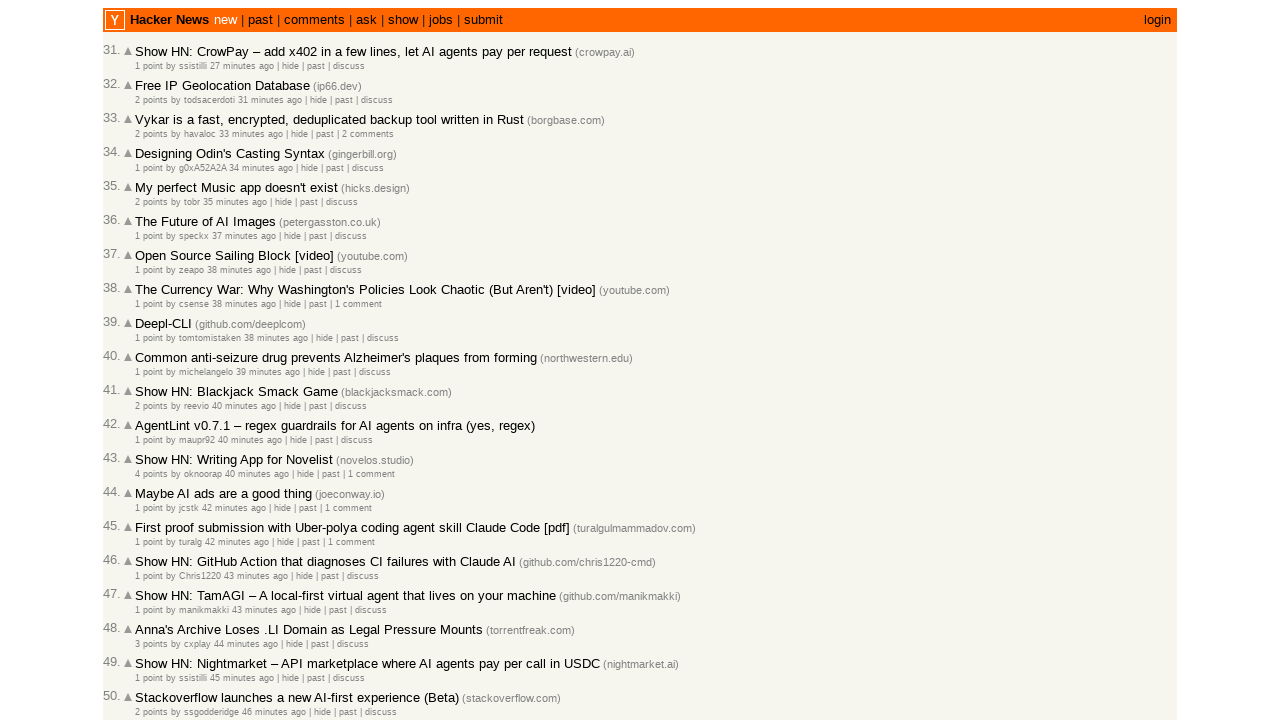

New articles loaded on the page
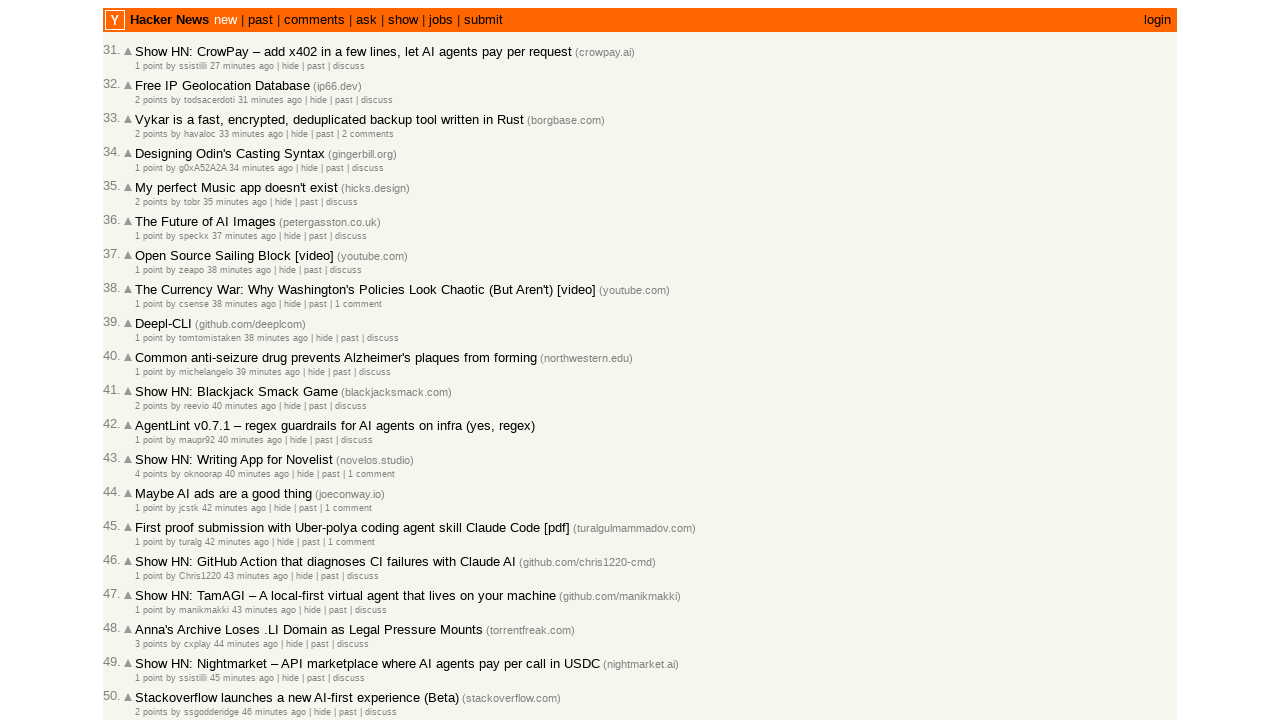

Clicked the 'More' link to load the next page at (149, 616) on a.morelink
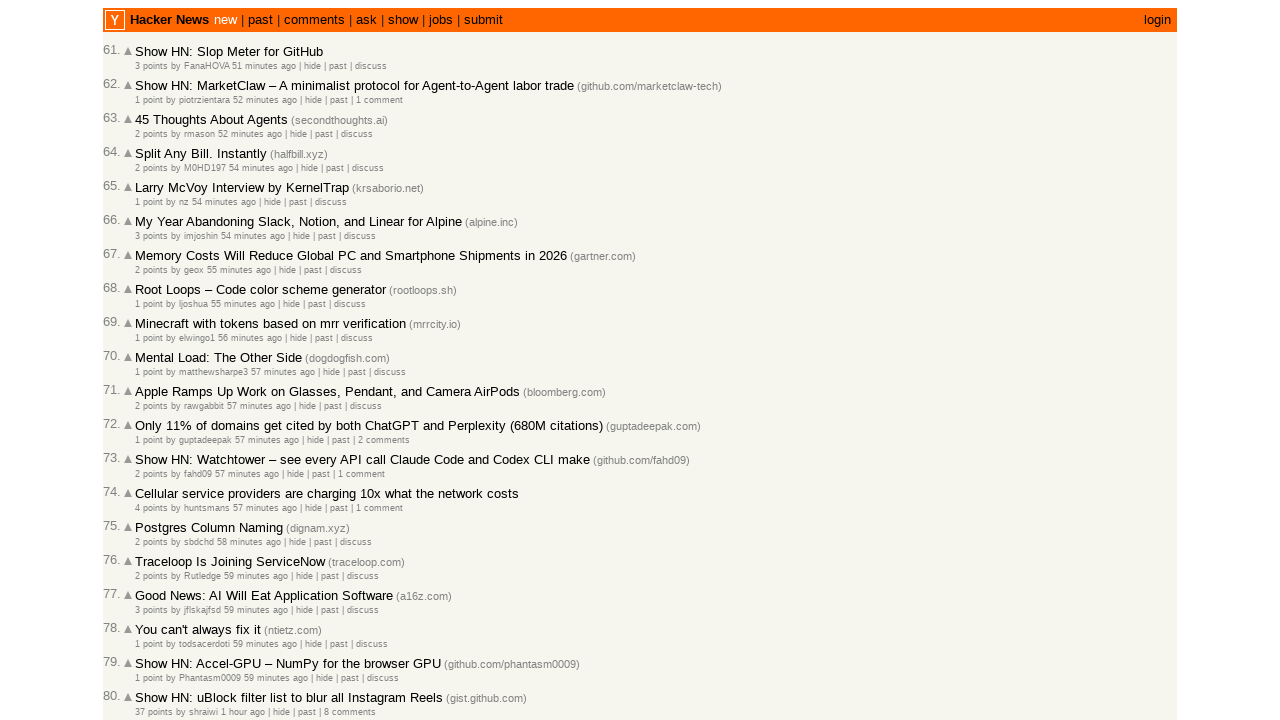

New articles loaded on the page
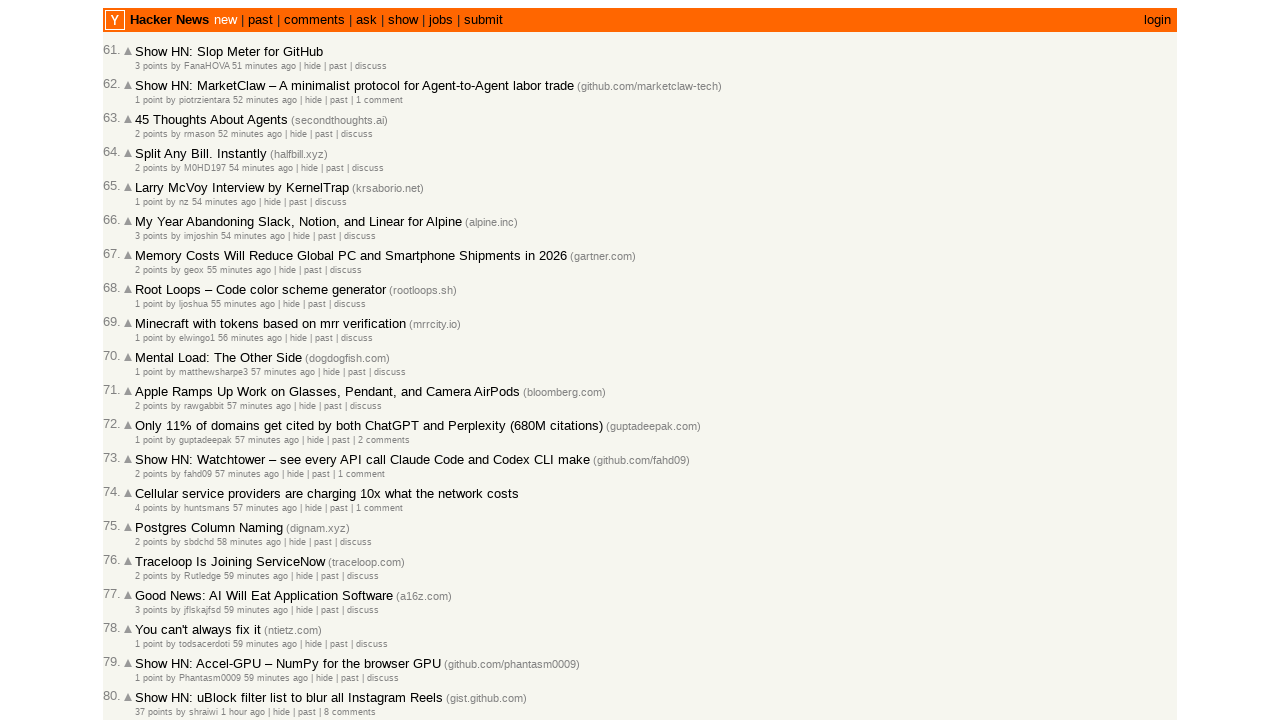

Clicked the 'More' link to load the next page at (149, 616) on a.morelink
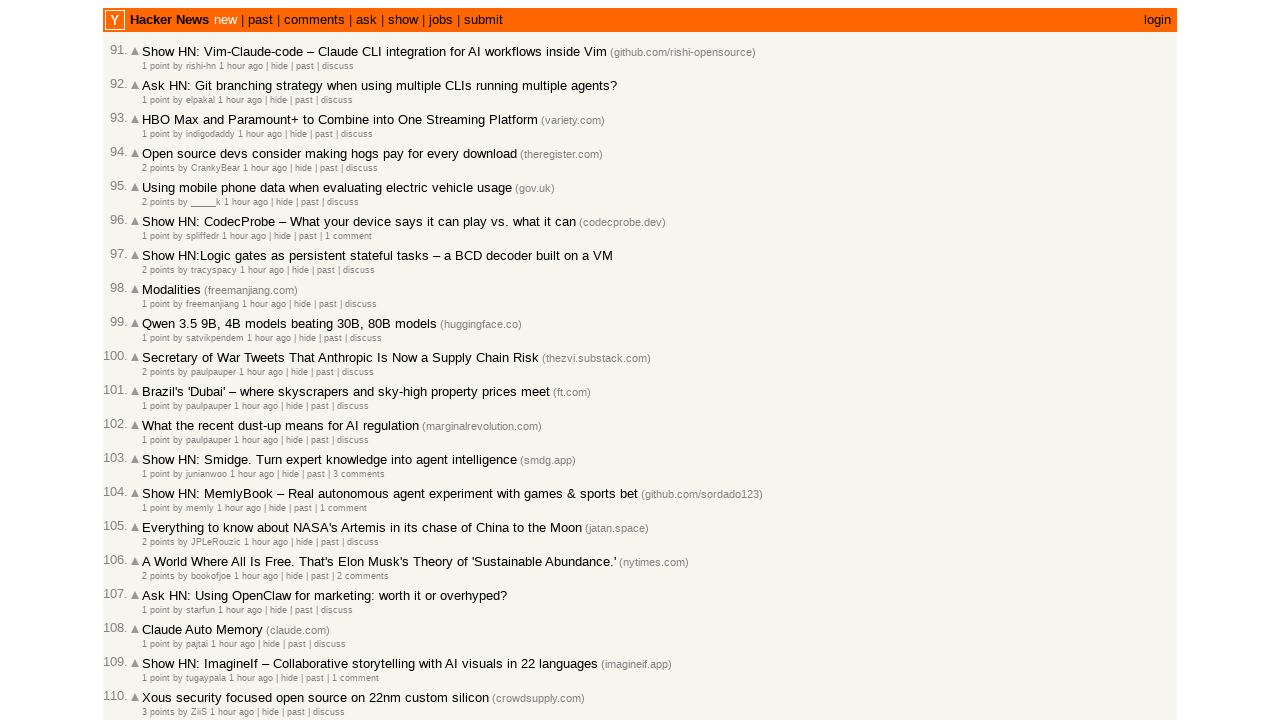

New articles loaded on the page
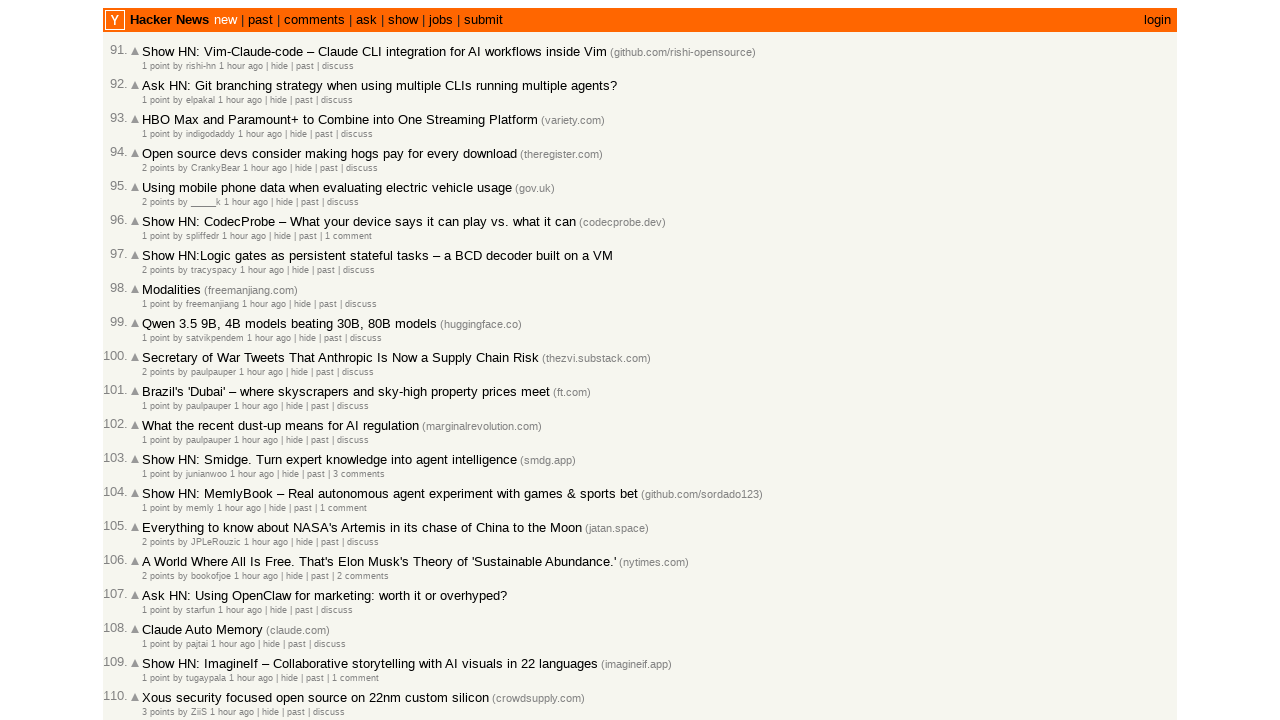

Clicked the 'More' link to load the next page at (156, 616) on a.morelink
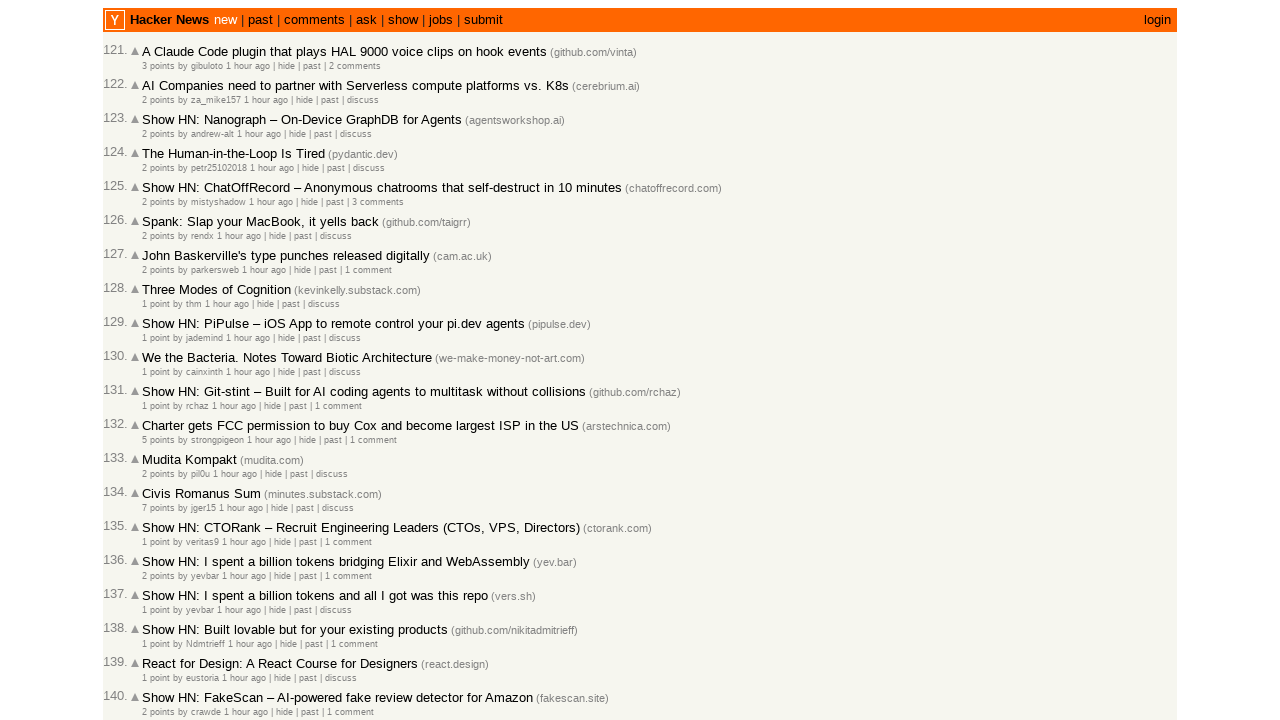

New articles loaded on the page
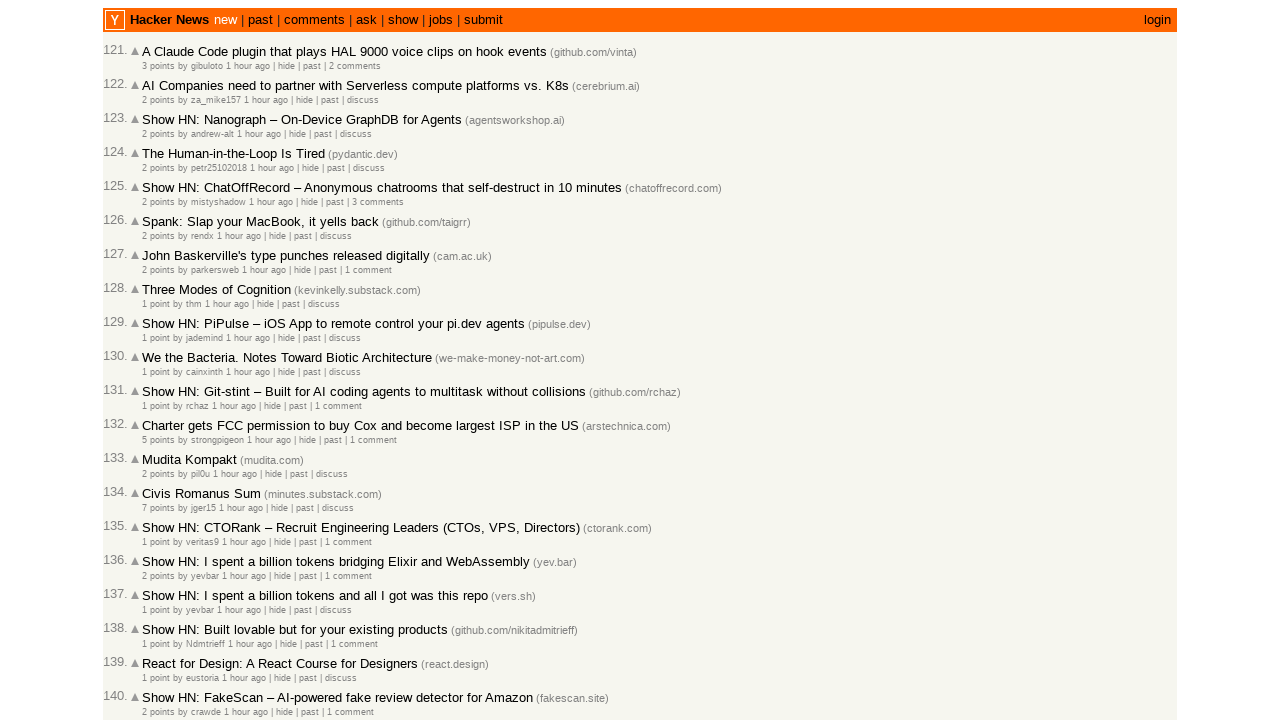

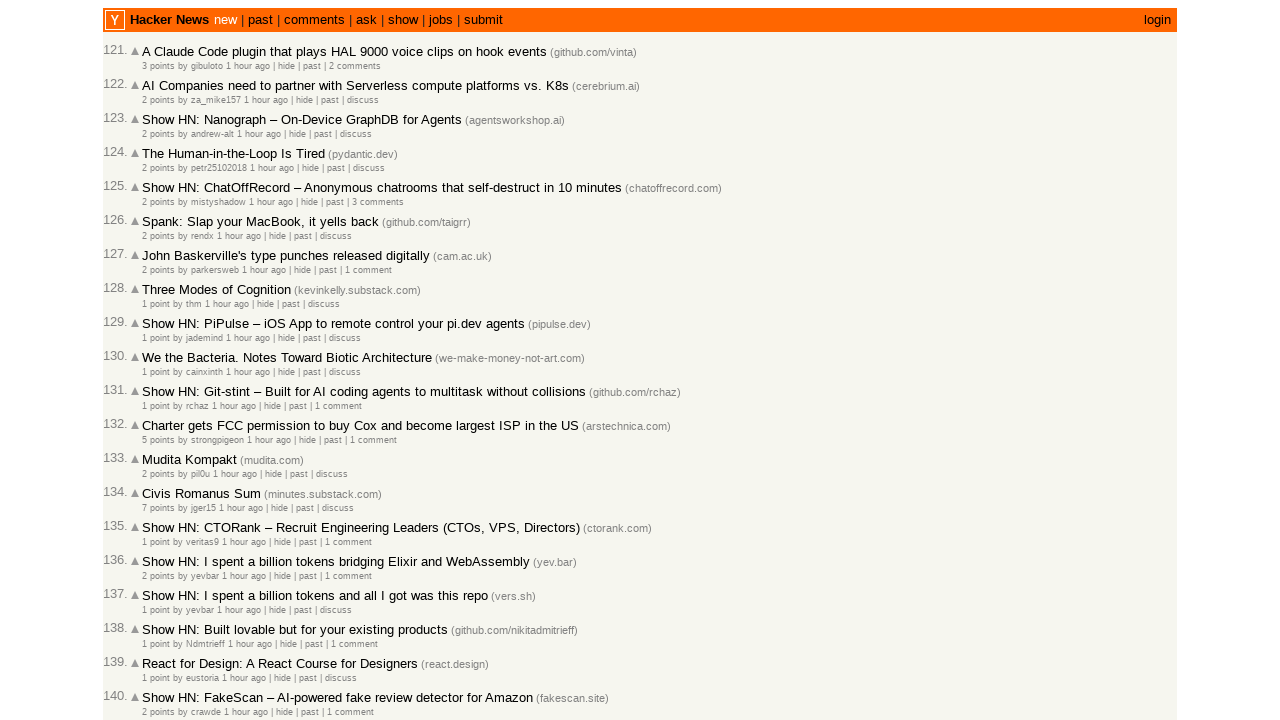